Tests a practice form by filling in personal information, selecting gender, years of experience, profession, and automation tools checkboxes

Starting URL: https://awesomeqa.com/practice.html

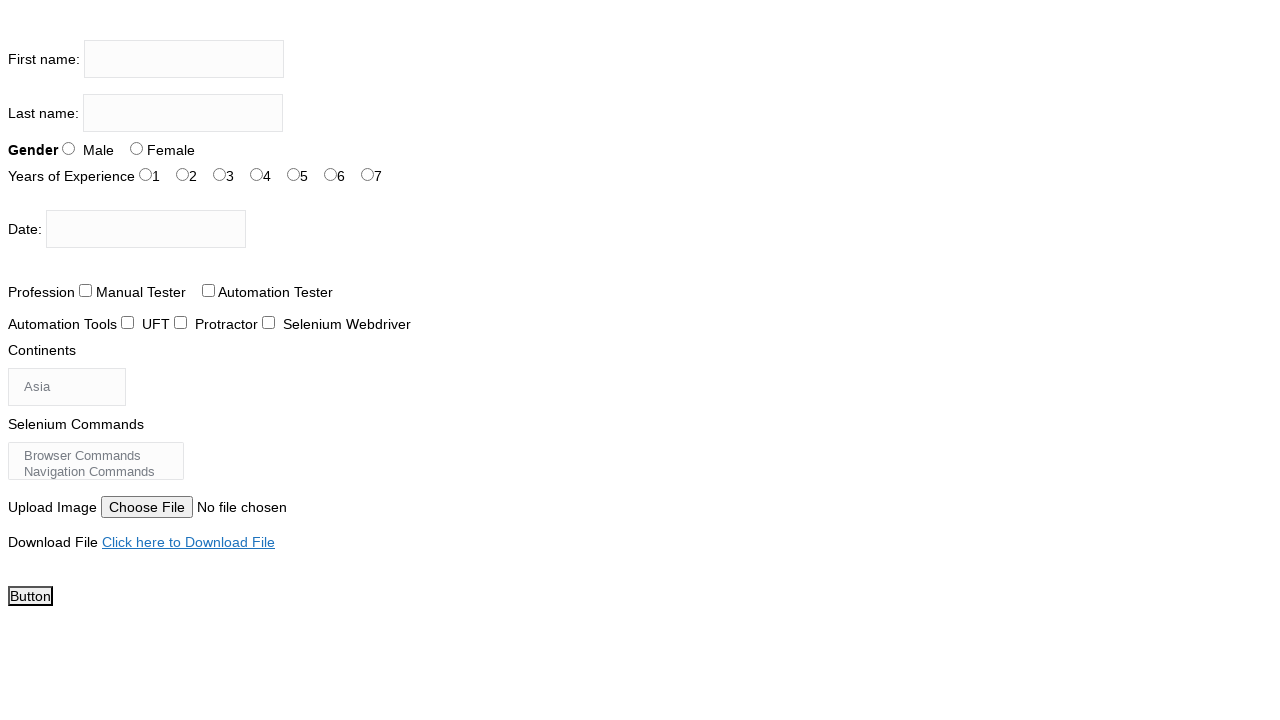

Filled first name field with 'Prashant' on //input[@name='firstname']
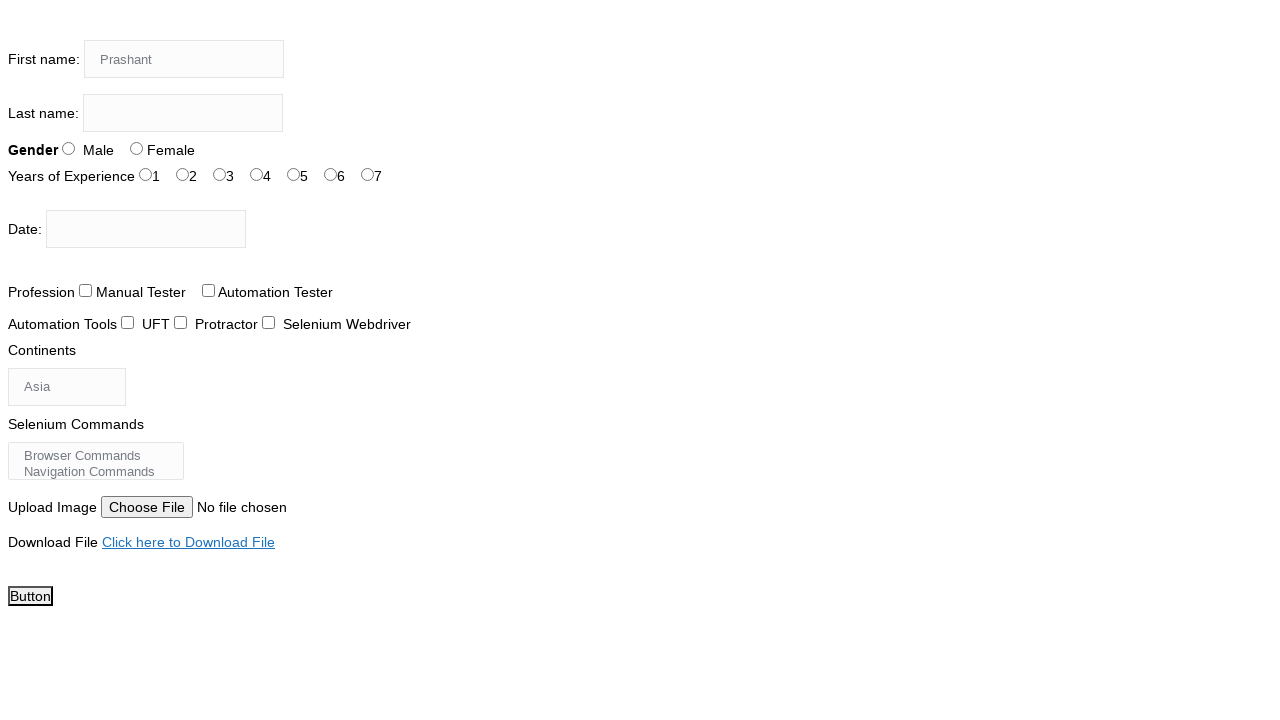

Filled last name field with 'H' on //input[@name='lastname']
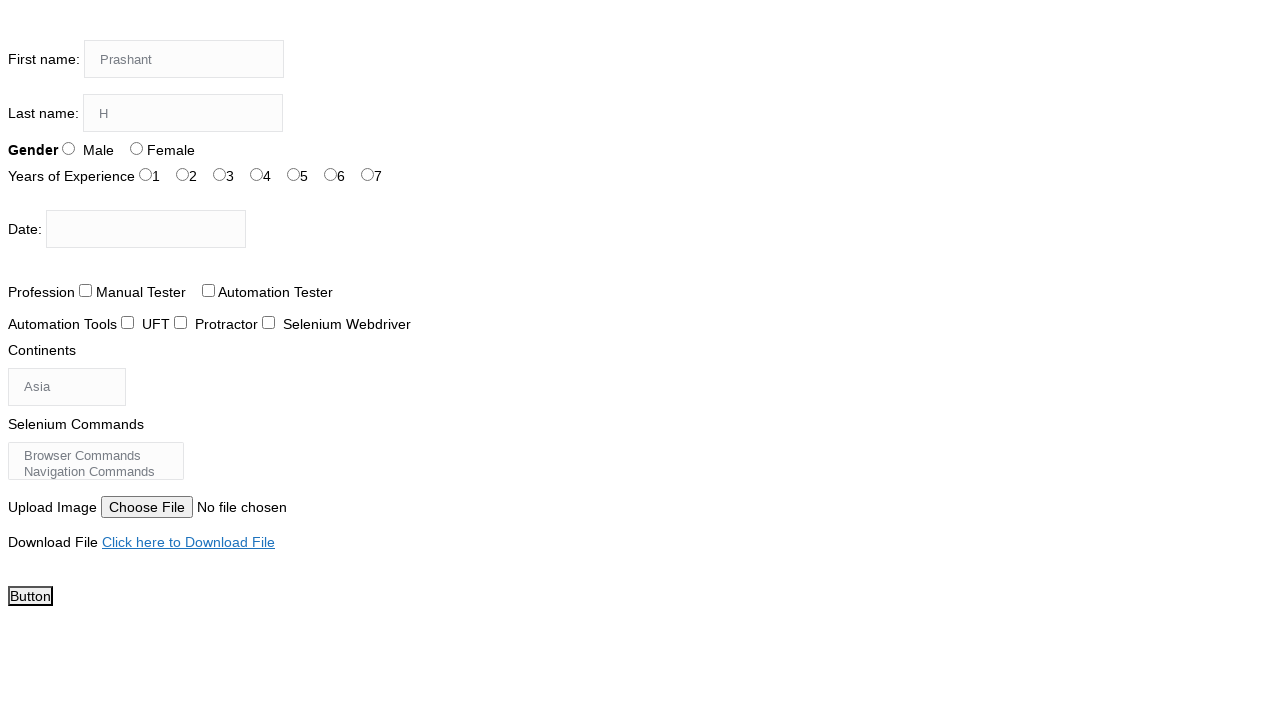

Selected Male gender radio button at (68, 148) on xpath=//input[@value='Male']
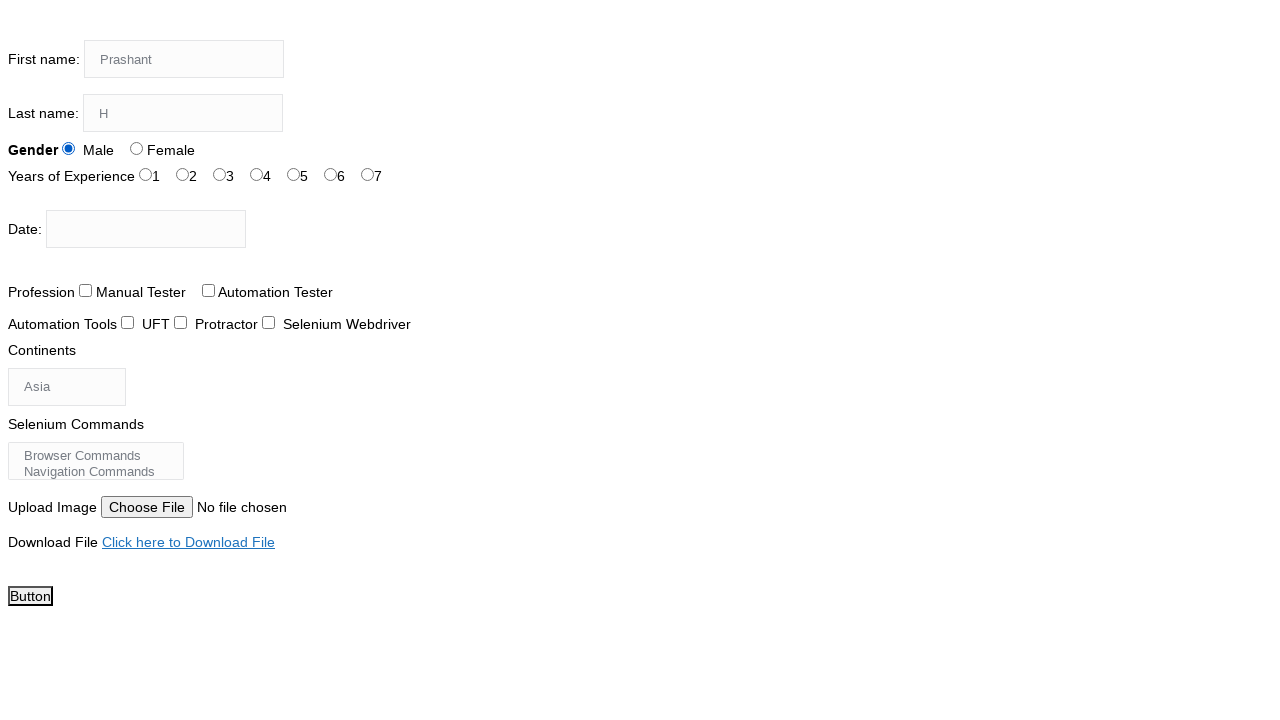

Selected 3 years of experience radio button at (220, 174) on xpath=//input[@value='3']
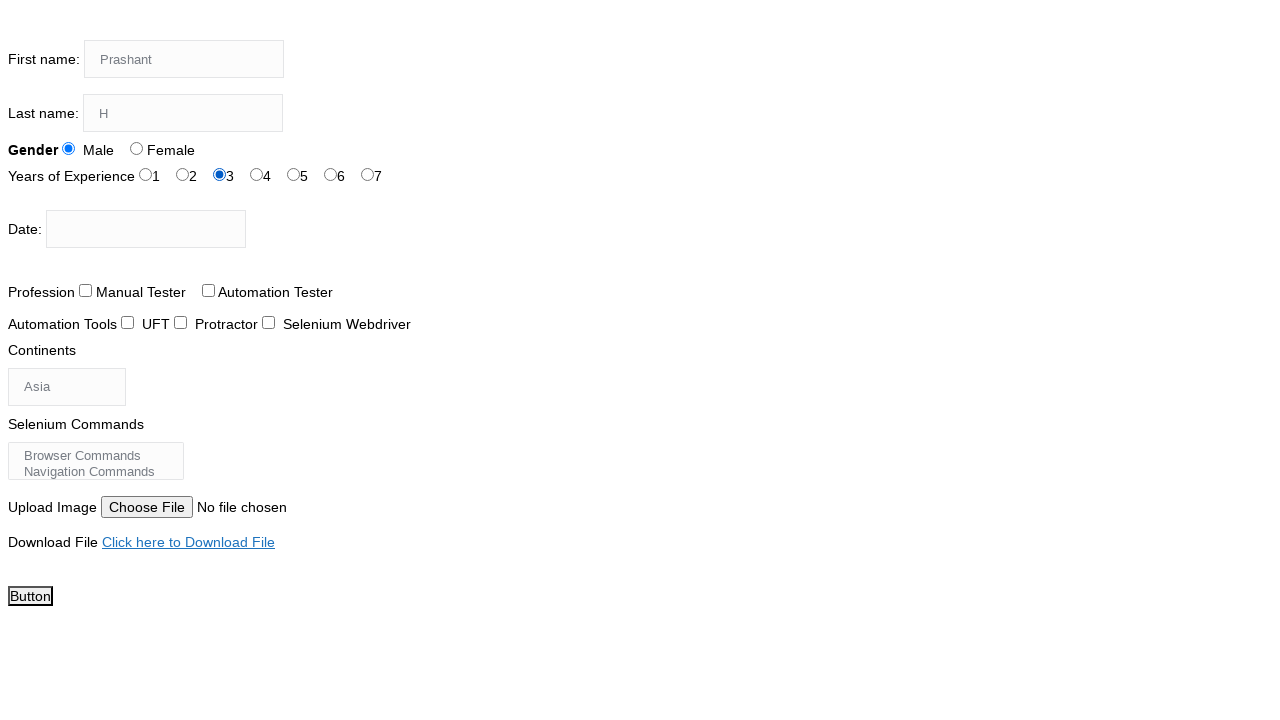

Selected Automation Tester profession checkbox at (208, 290) on xpath=//input[@value='Automation Tester']
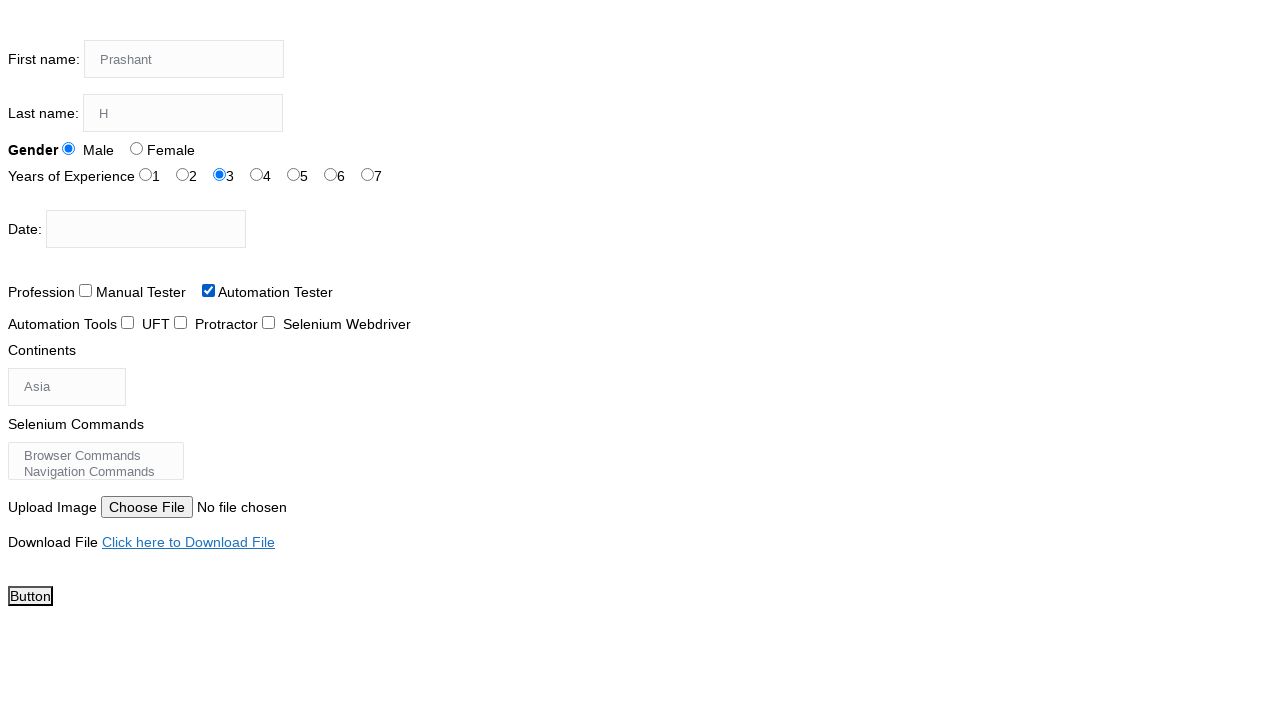

Selected Selenium Webdriver automation tools checkbox at (268, 322) on xpath=//input[@value='Selenium Webdriver']
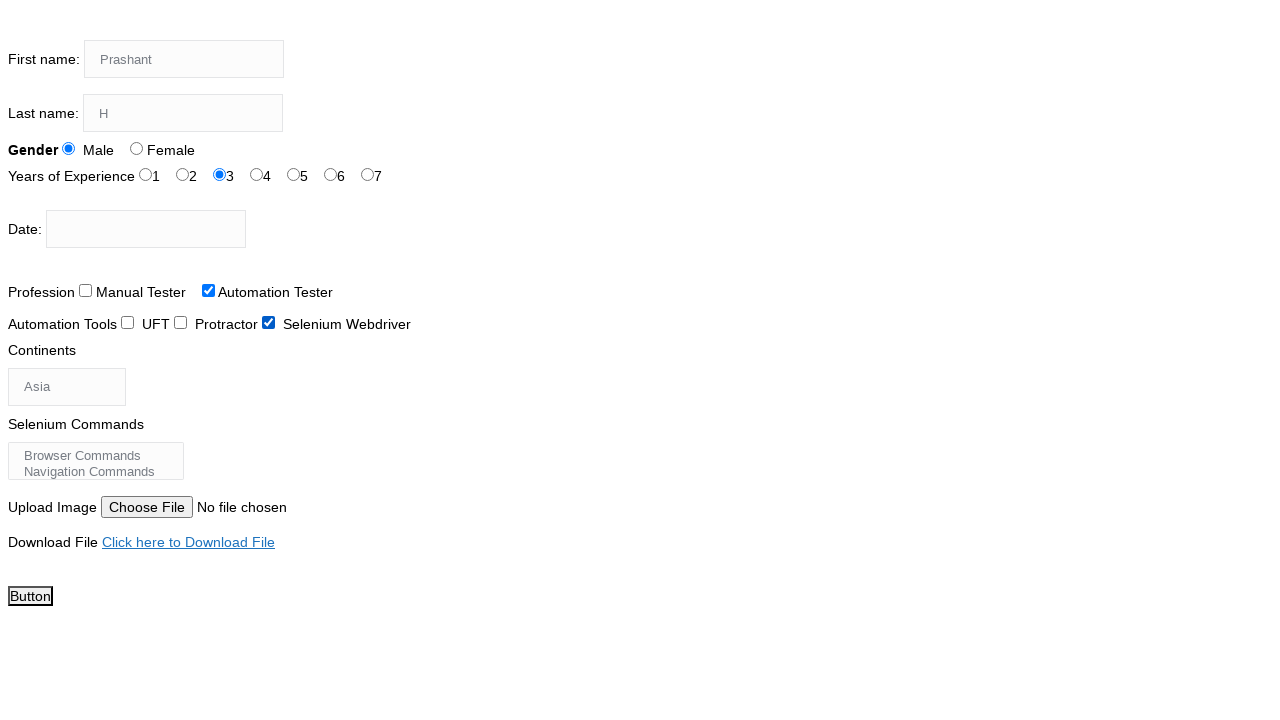

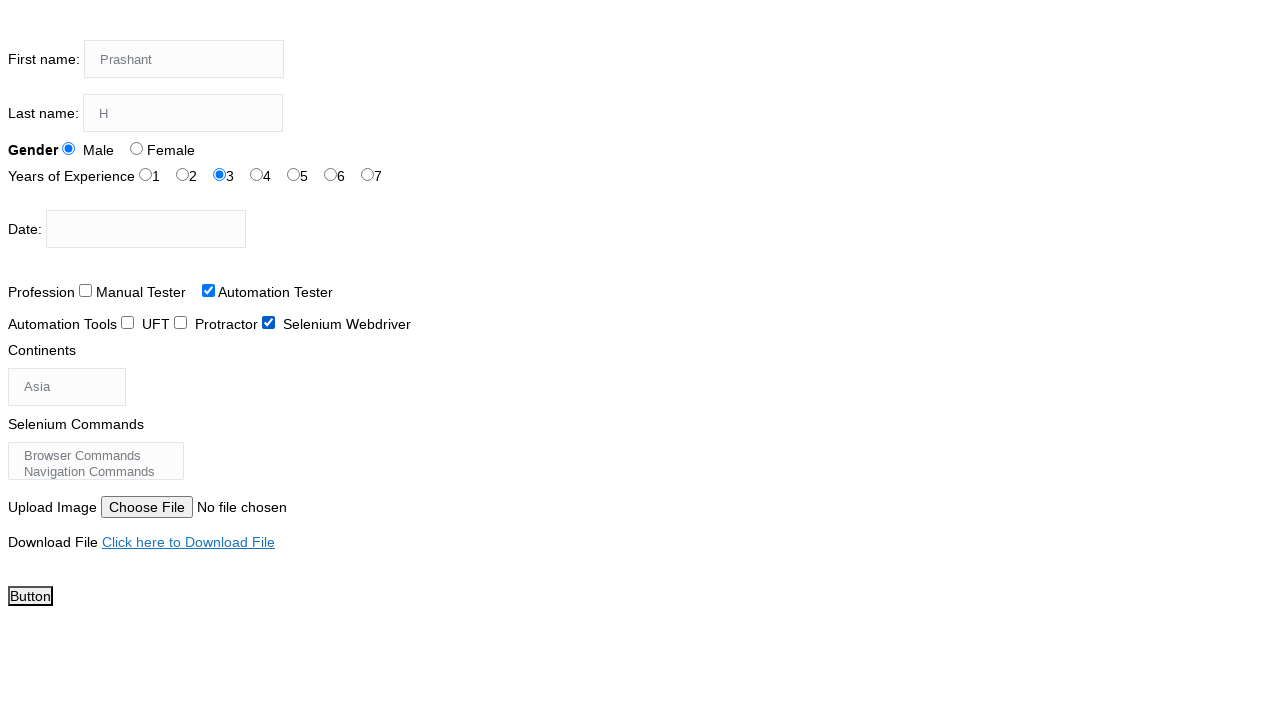